Navigates to RedBus website and verifies the page loads by checking the page title

Starting URL: https://www.redbus.in/

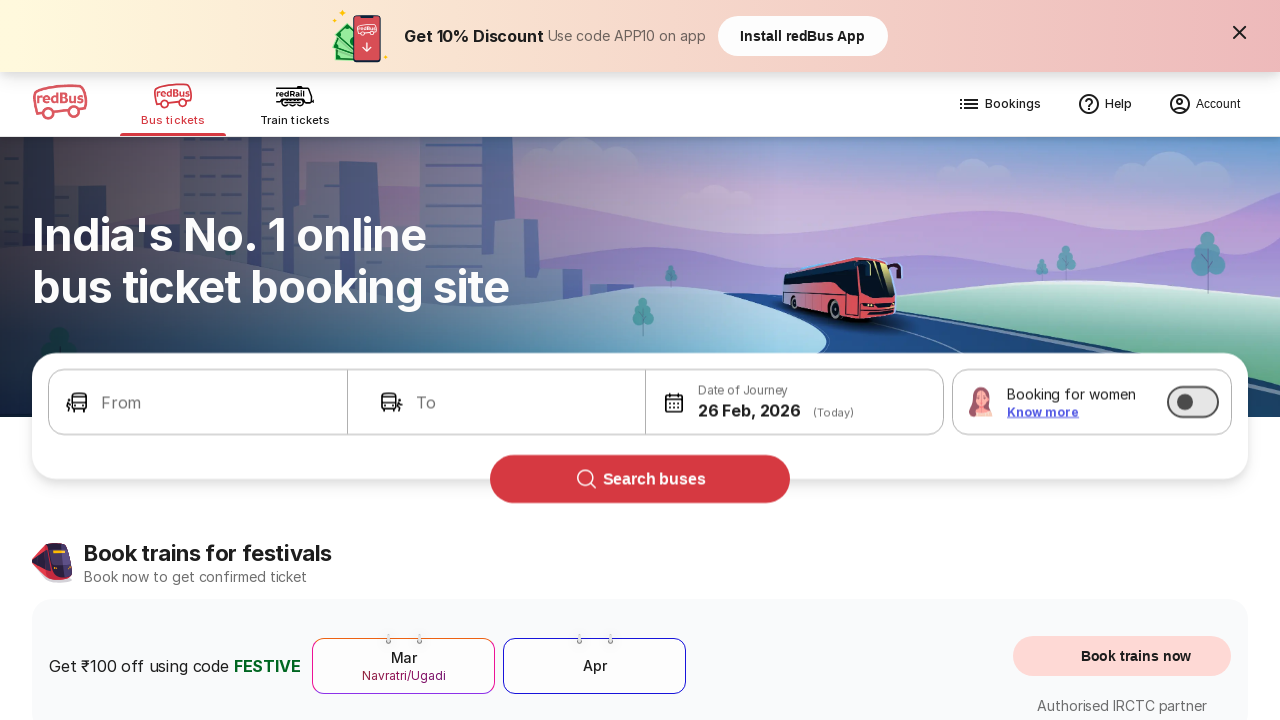

Retrieved page title from RedBus website
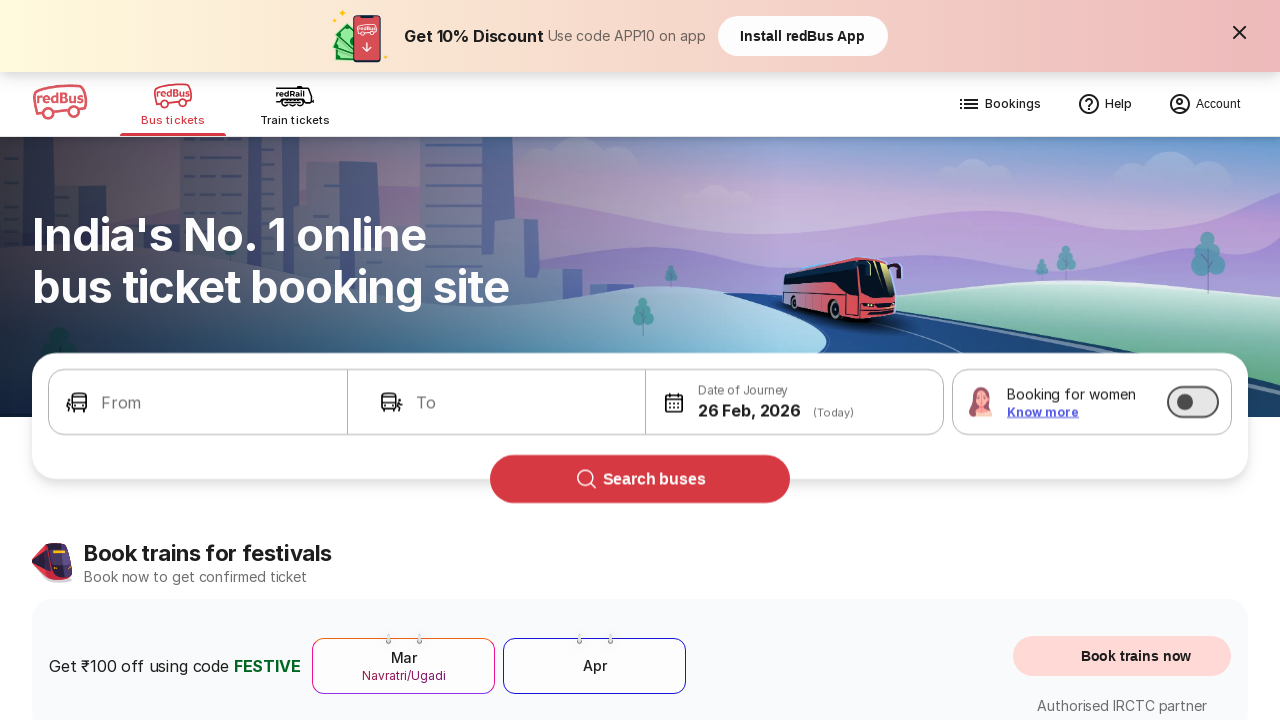

Printed page title to console
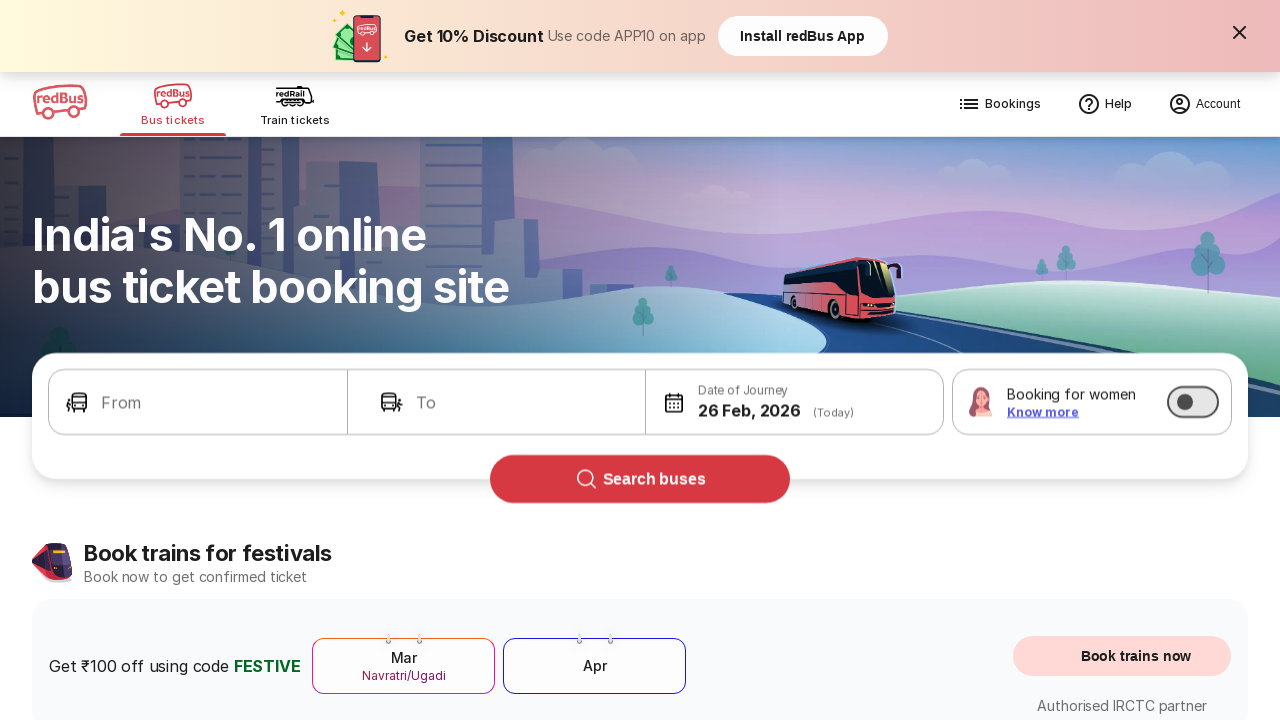

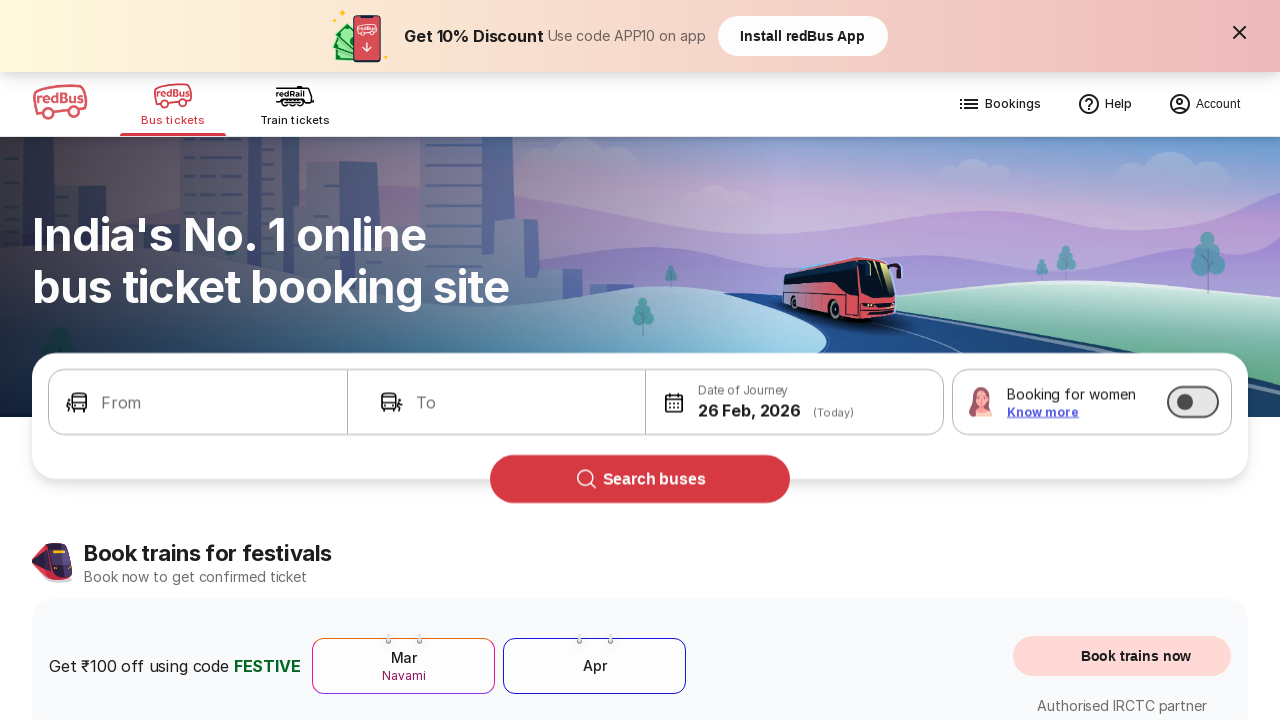